Tests various JavaScript events on a test page including click, double-click, right-click, focus, blur, key events, and mouse events to verify they trigger correctly.

Starting URL: https://testpages.herokuapp.com/styled/events/javascript-events.html

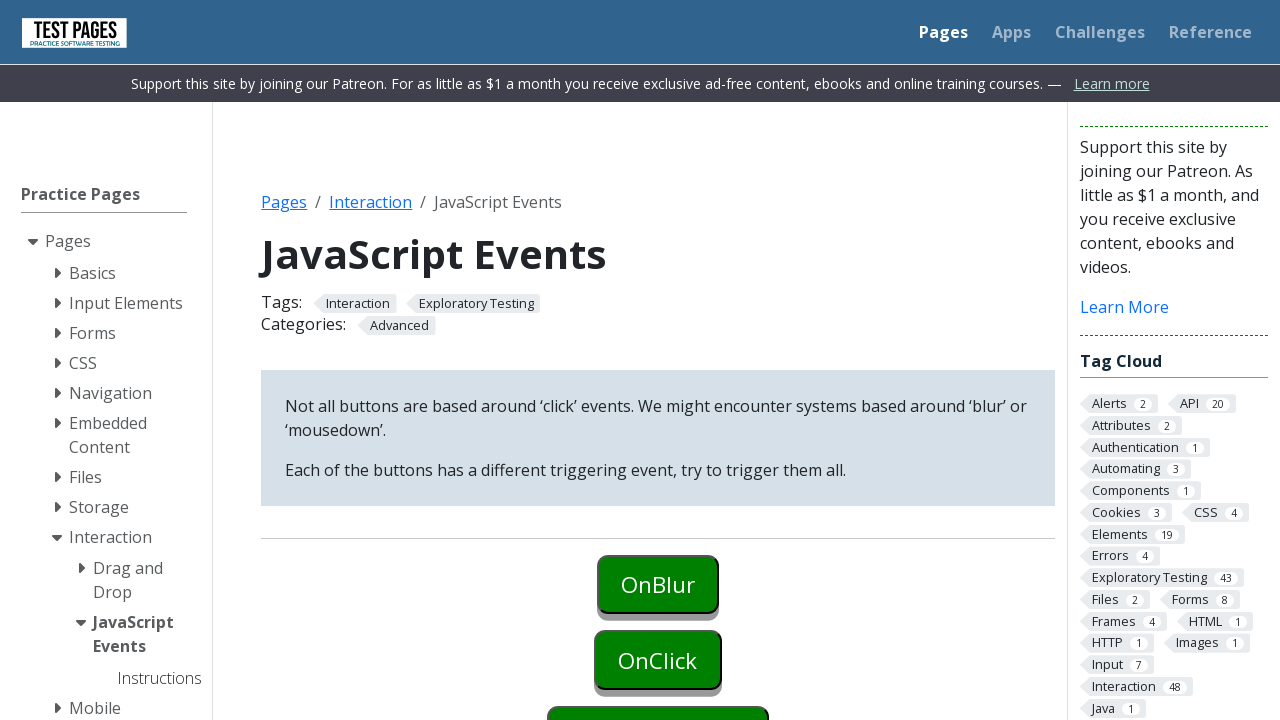

Navigated to JavaScript events test page
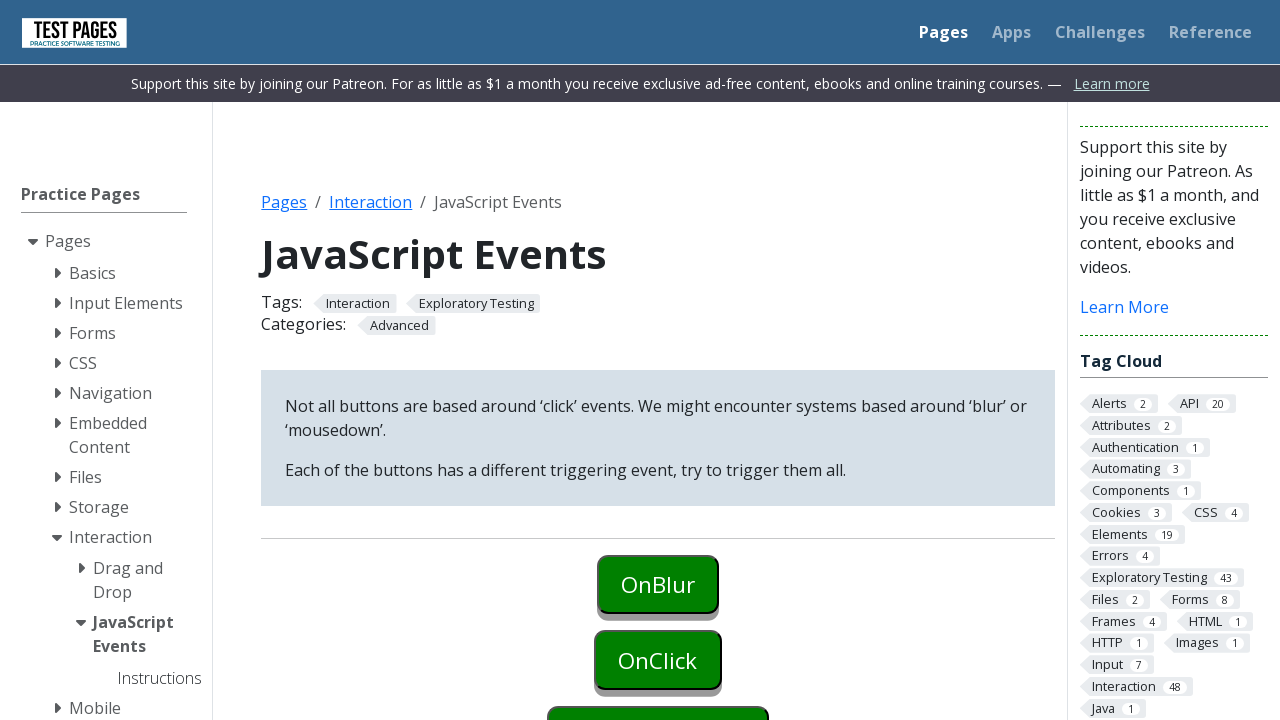

Clicked onblur element to focus it at (658, 584) on #onblur
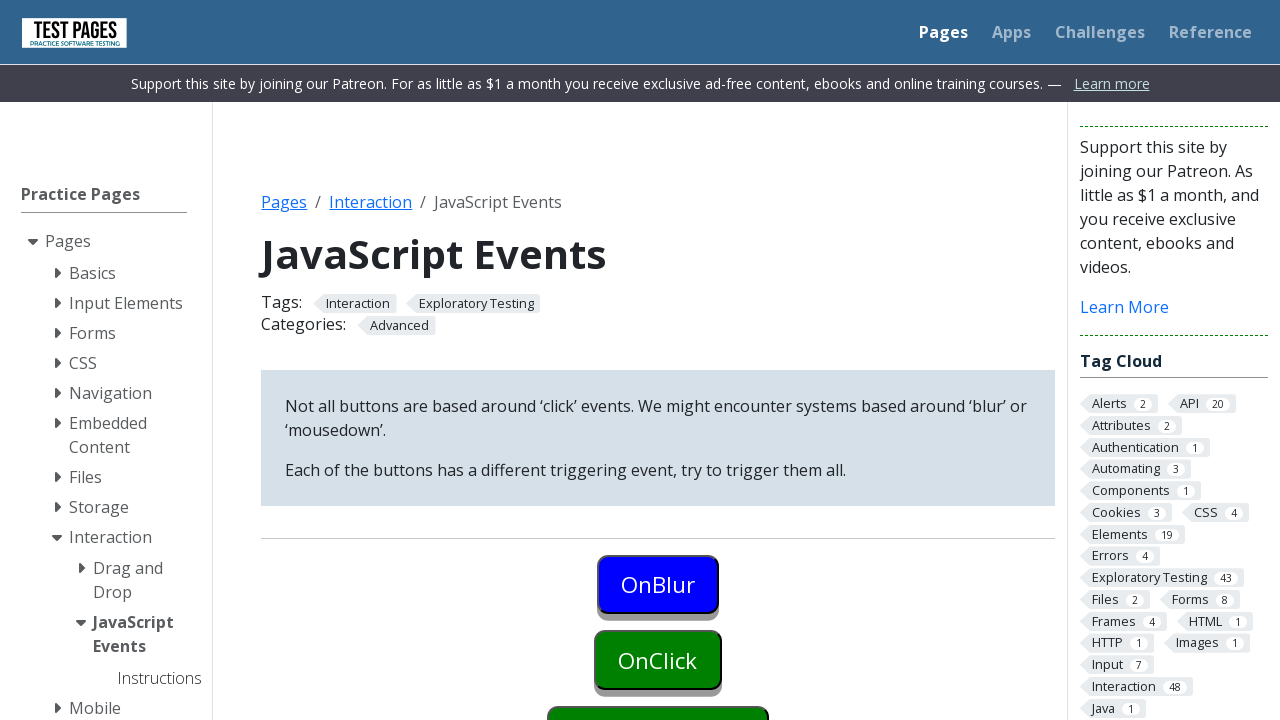

Clicked onclick element to trigger click event at (658, 660) on #onclick
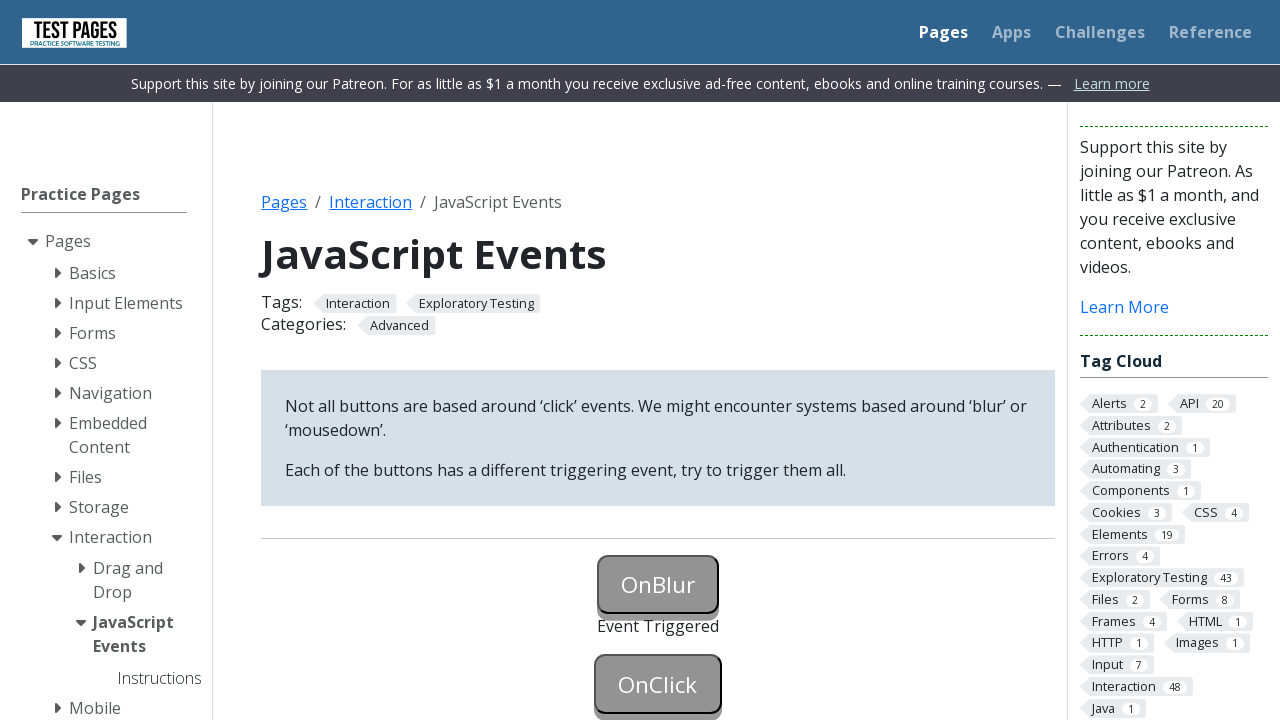

Right-clicked oncontextmenu element to trigger context menu event at (658, 360) on #oncontextmenu
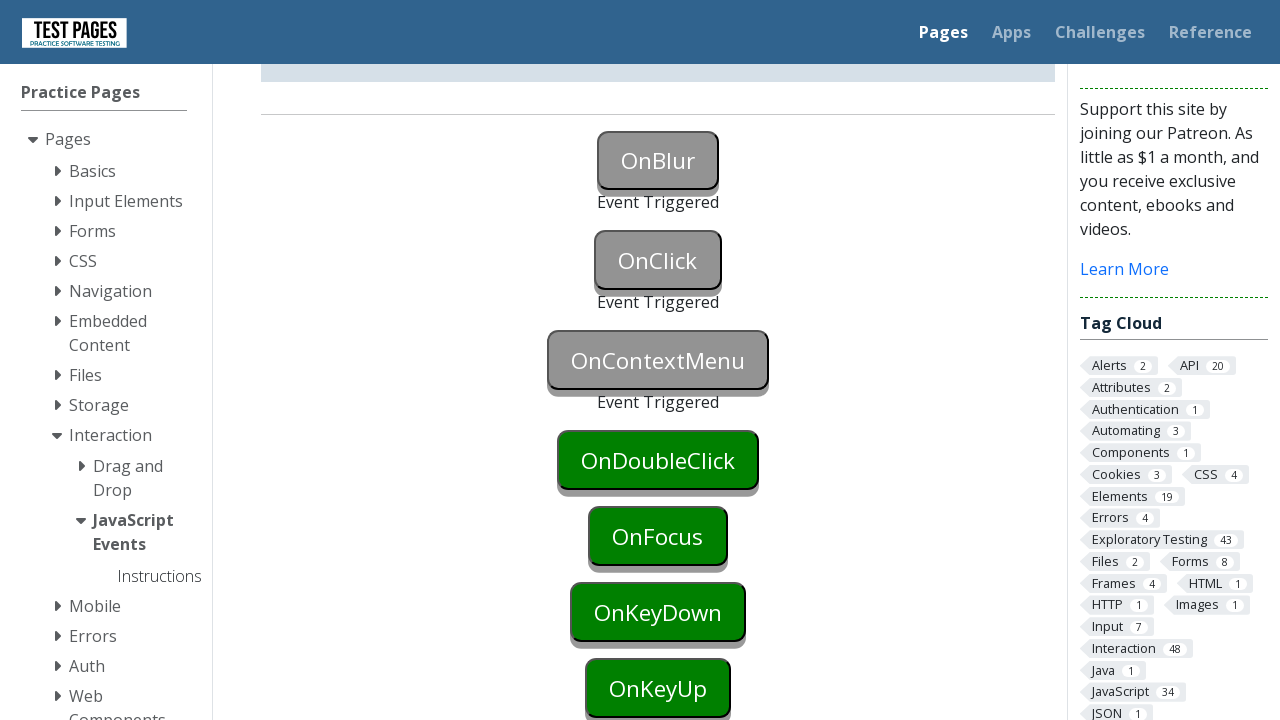

Double-clicked ondoubleclick element to trigger double-click event at (658, 460) on #ondoubleclick
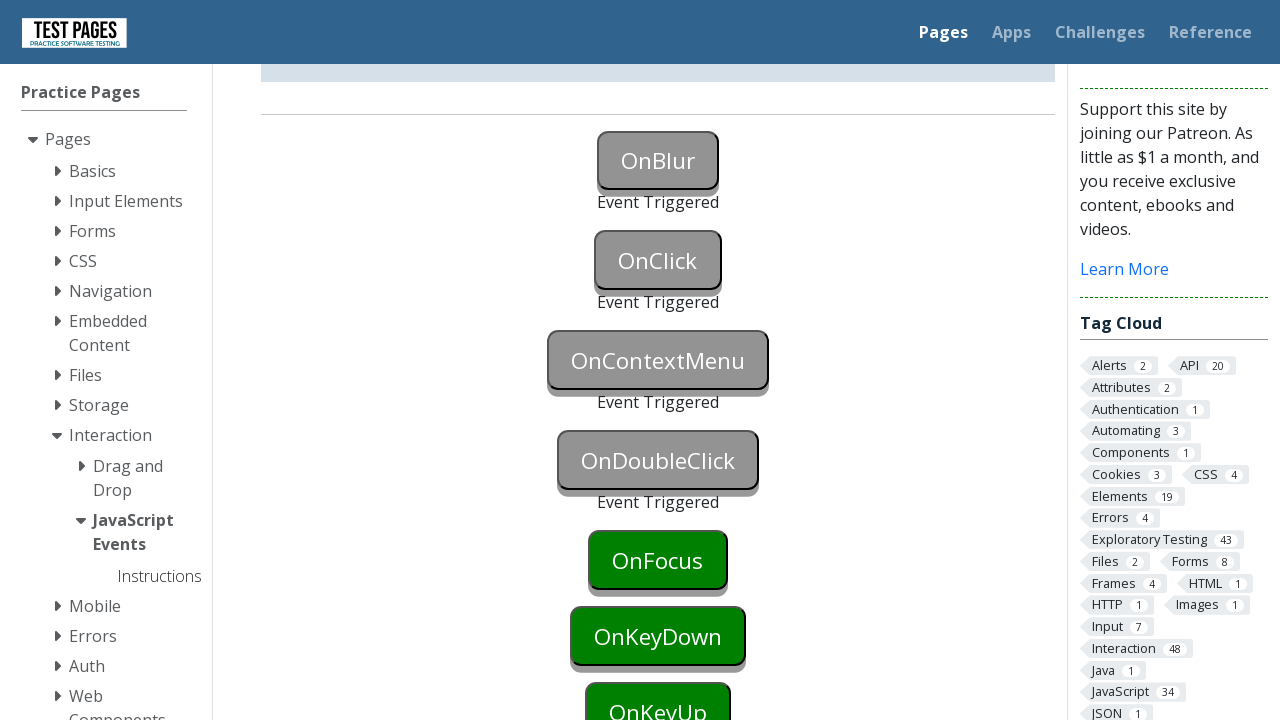

Clicked onfocus element to trigger focus event at (658, 560) on #onfocus
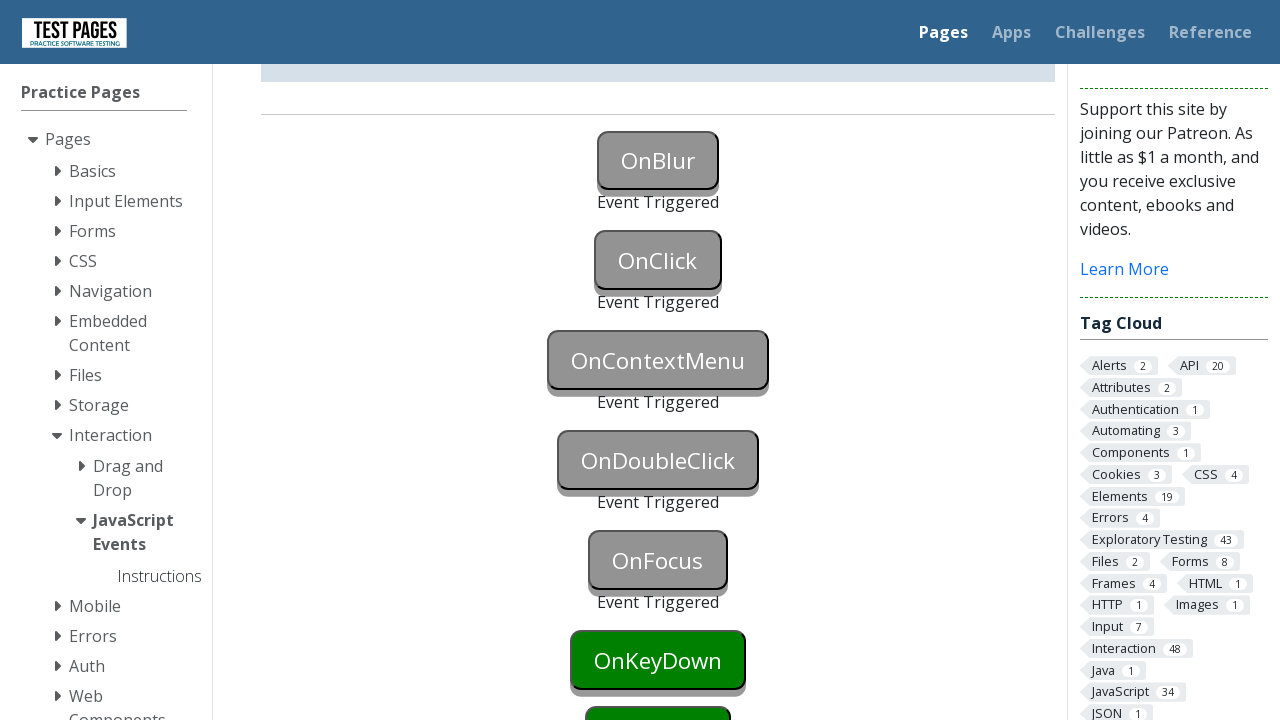

Clicked onkeydown element to focus it at (658, 660) on #onkeydown
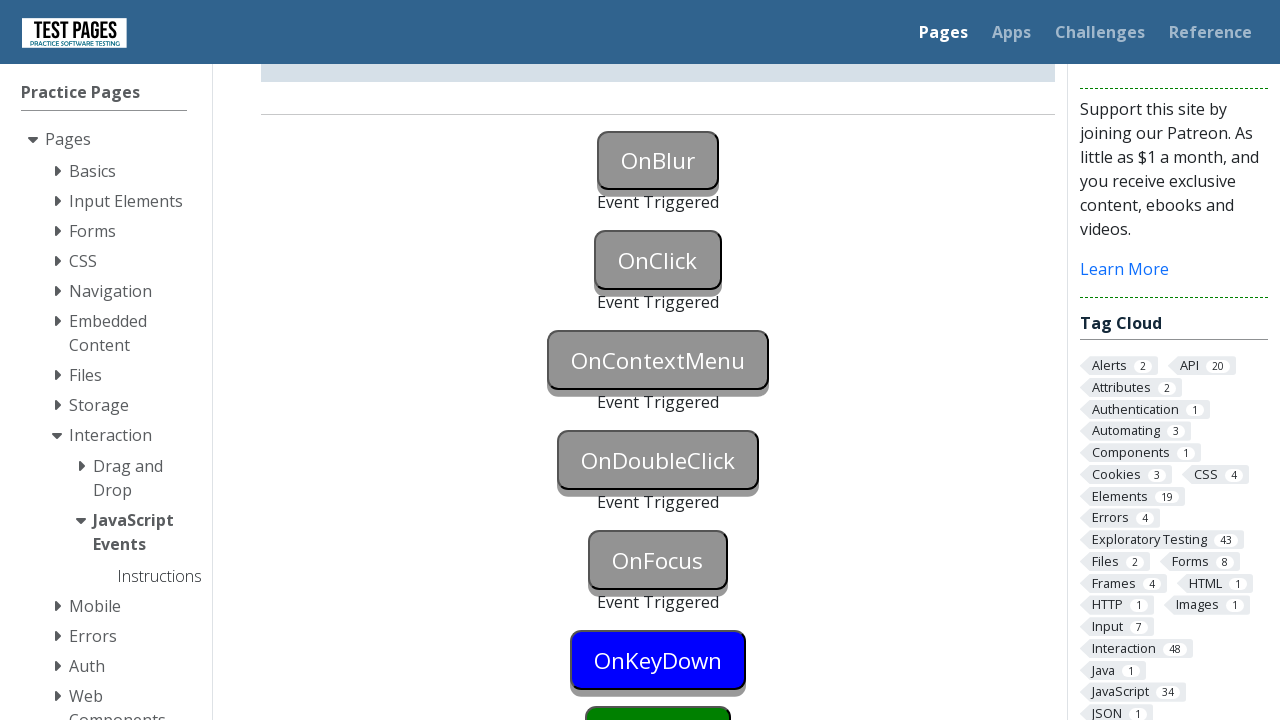

Pressed and held 'a' key to trigger keydown event
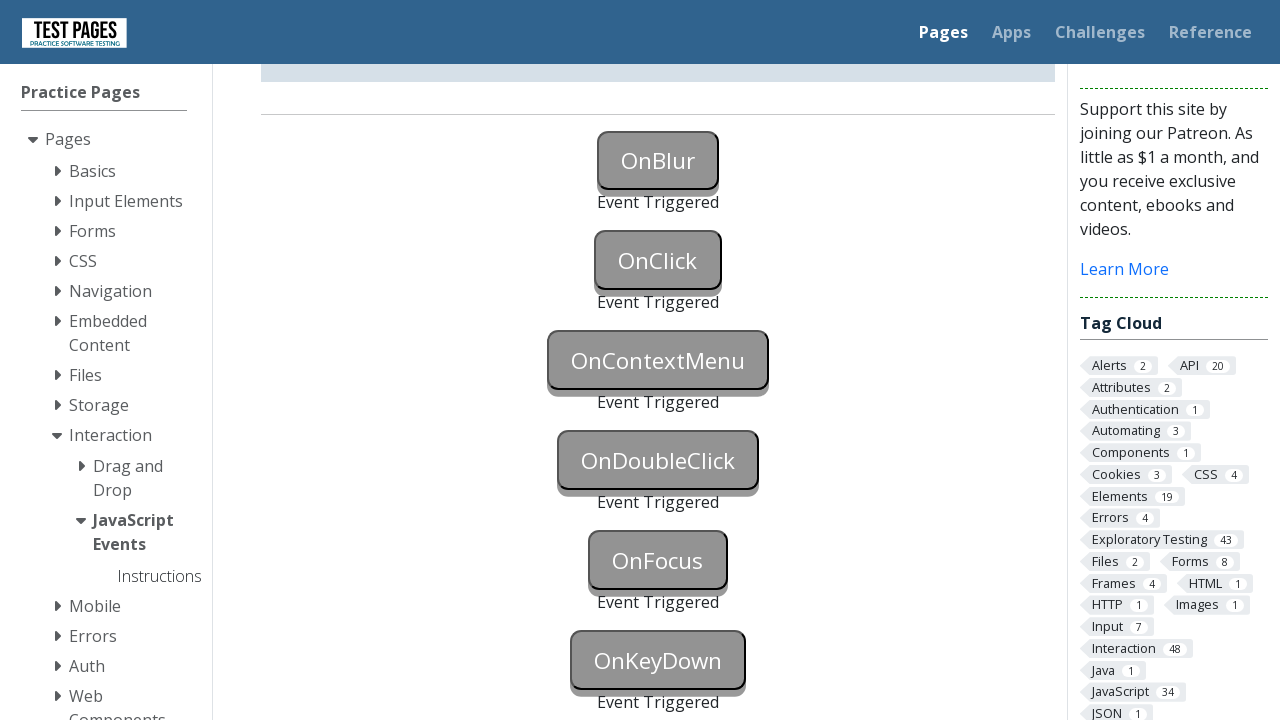

Released 'a' key
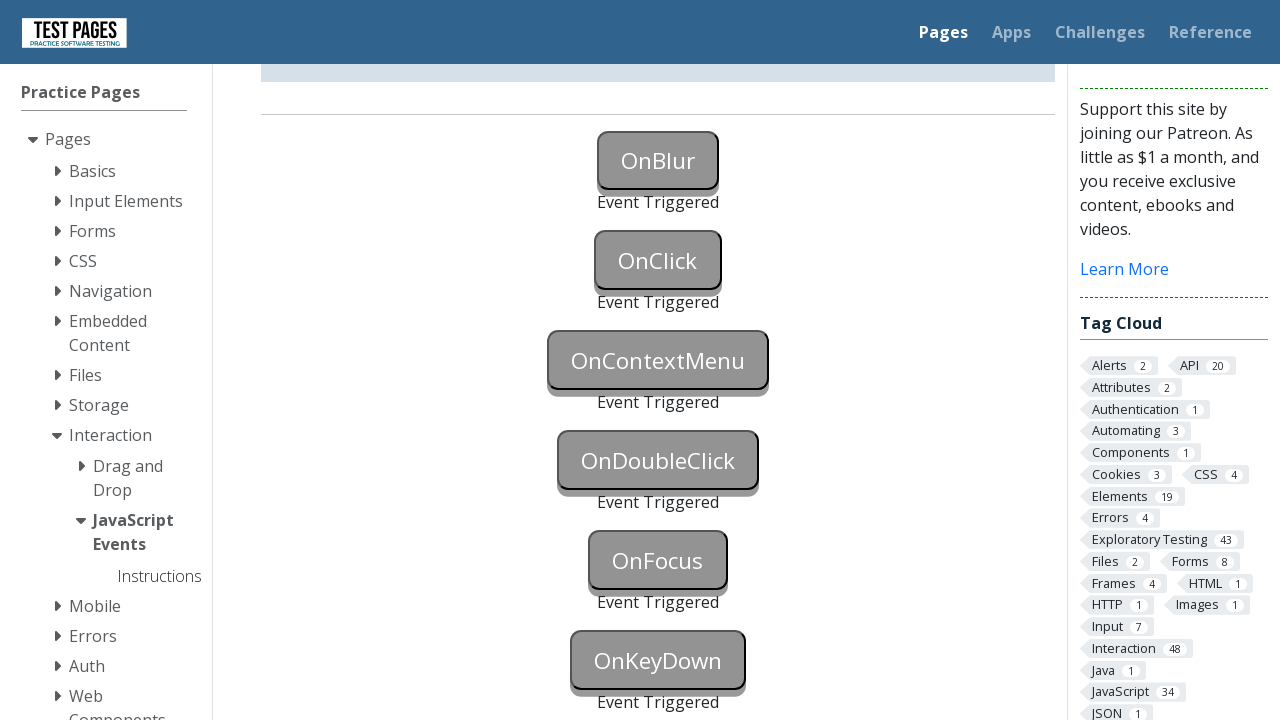

Clicked onkeyup element to focus it at (658, 360) on #onkeyup
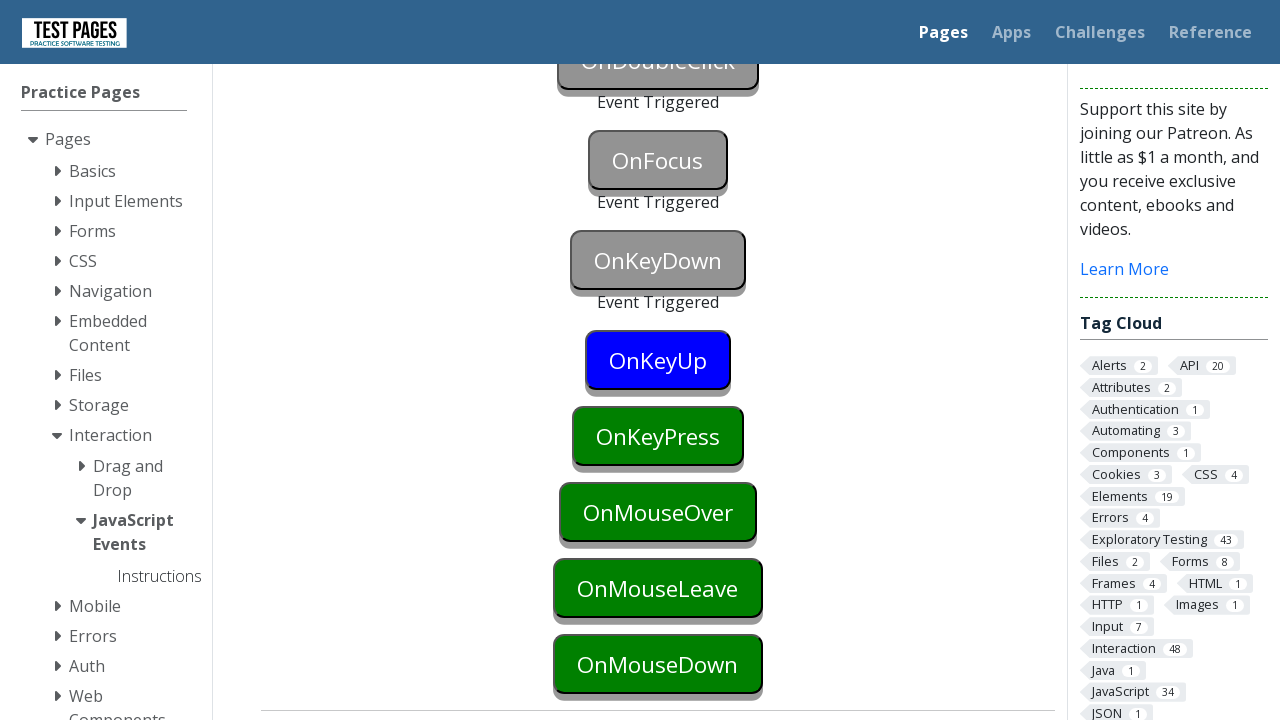

Pressed and held 'c' key
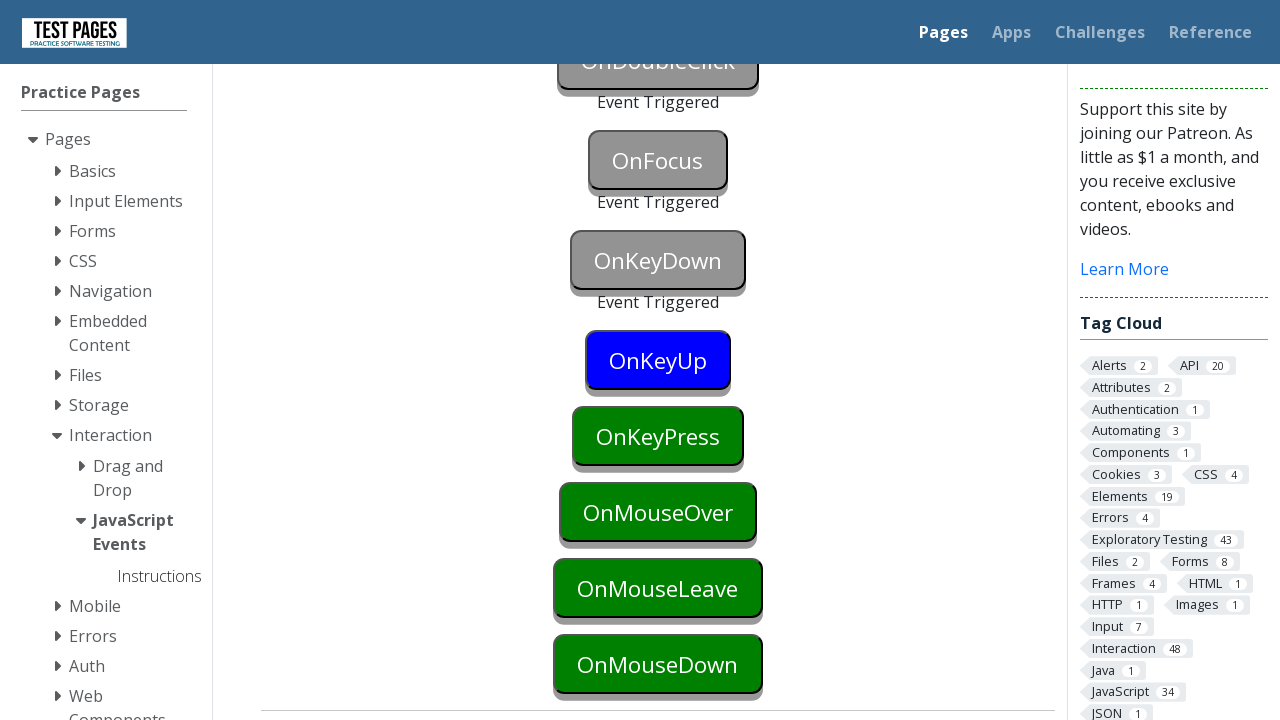

Released 'c' key to trigger keyup event
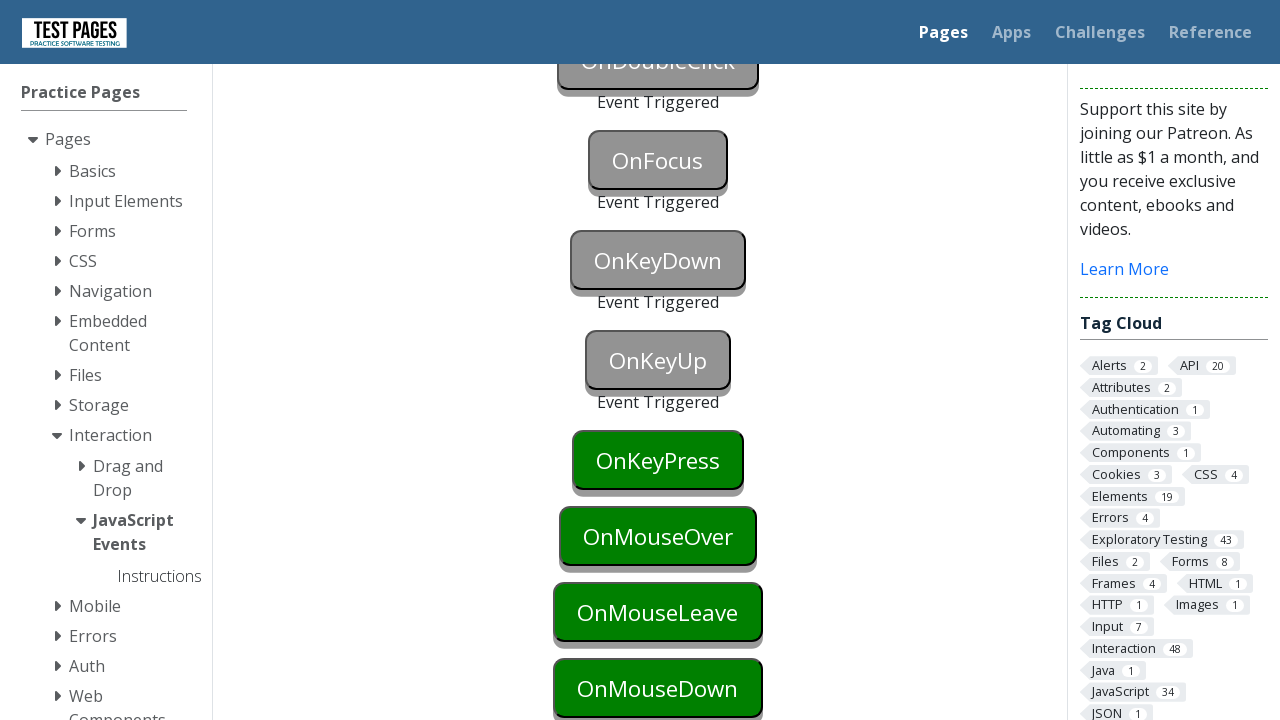

Clicked onkeypress element to focus it at (658, 460) on #onkeypress
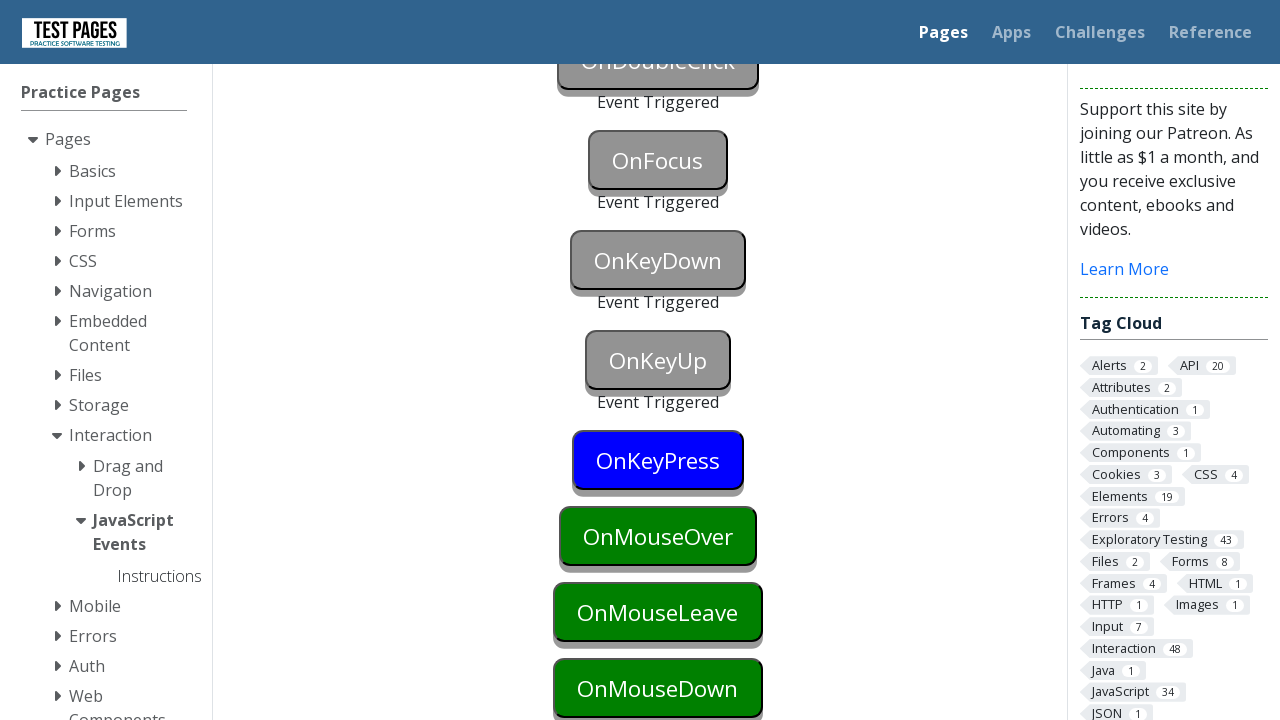

Pressed 'b' key to trigger keypress event
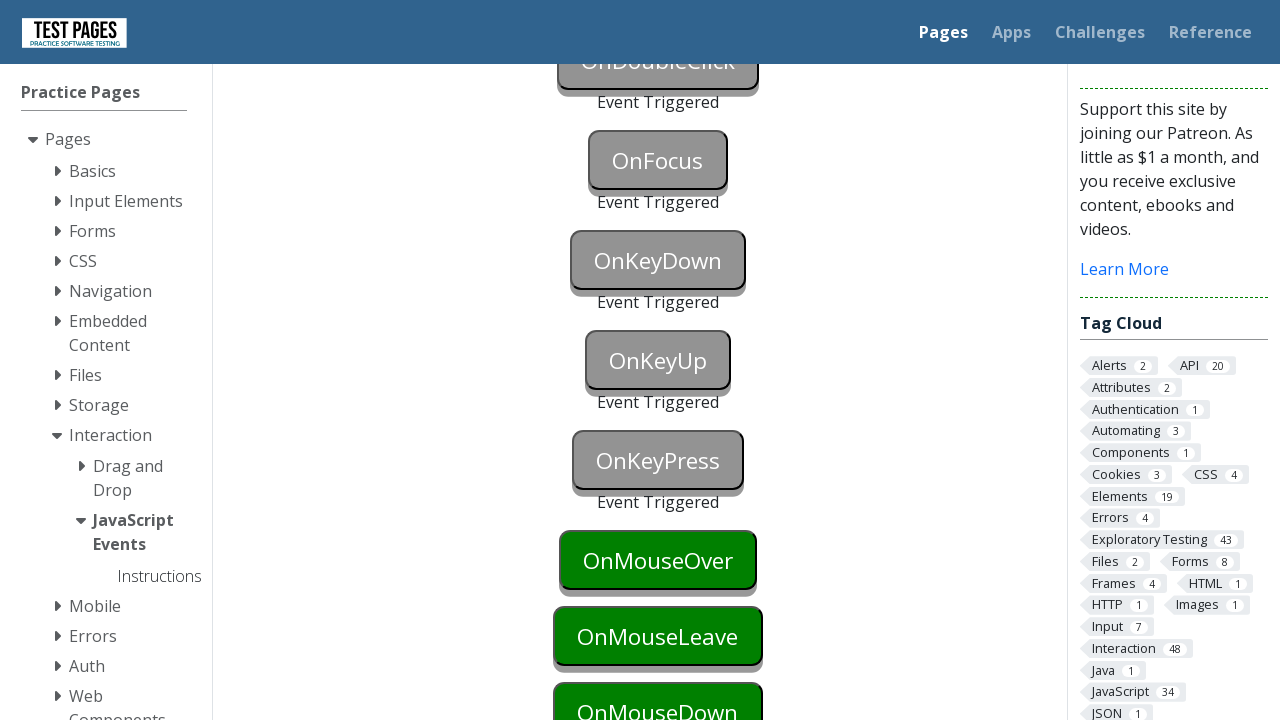

Hovered over onmouseover element to trigger mouseover event at (658, 560) on #onmouseover
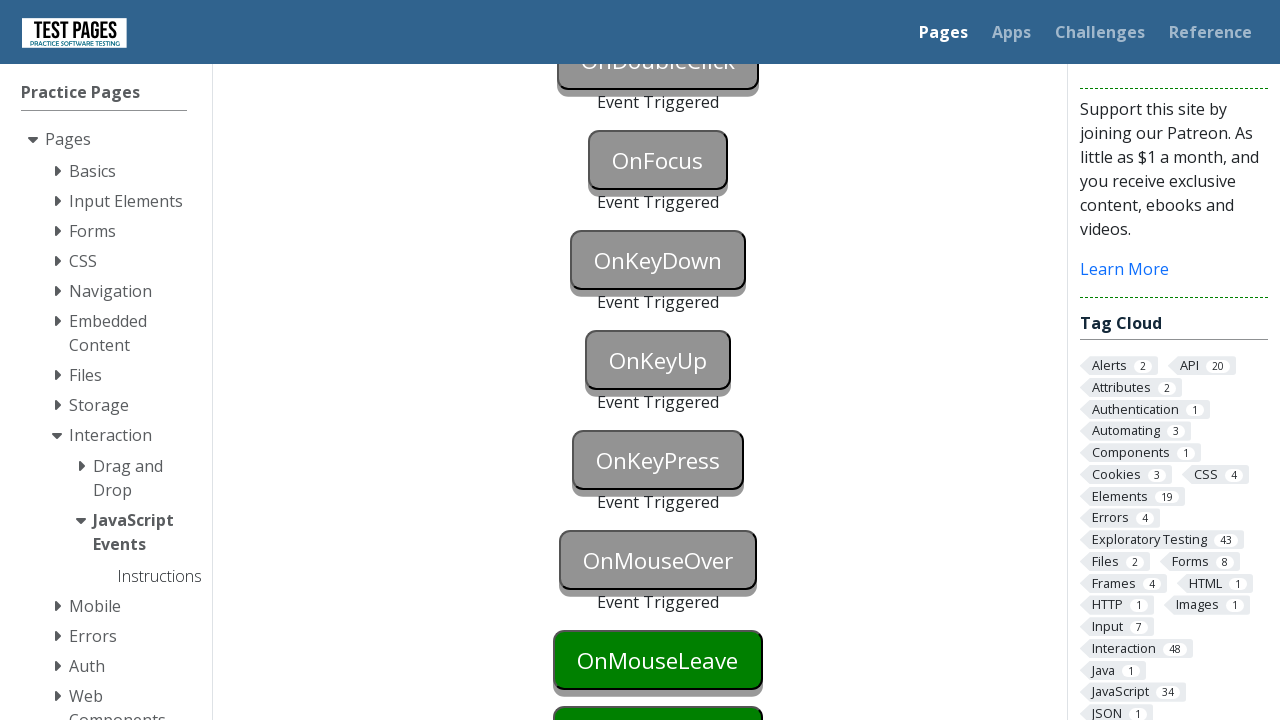

Hovered over onmouseleave element at (658, 660) on #onmouseleave
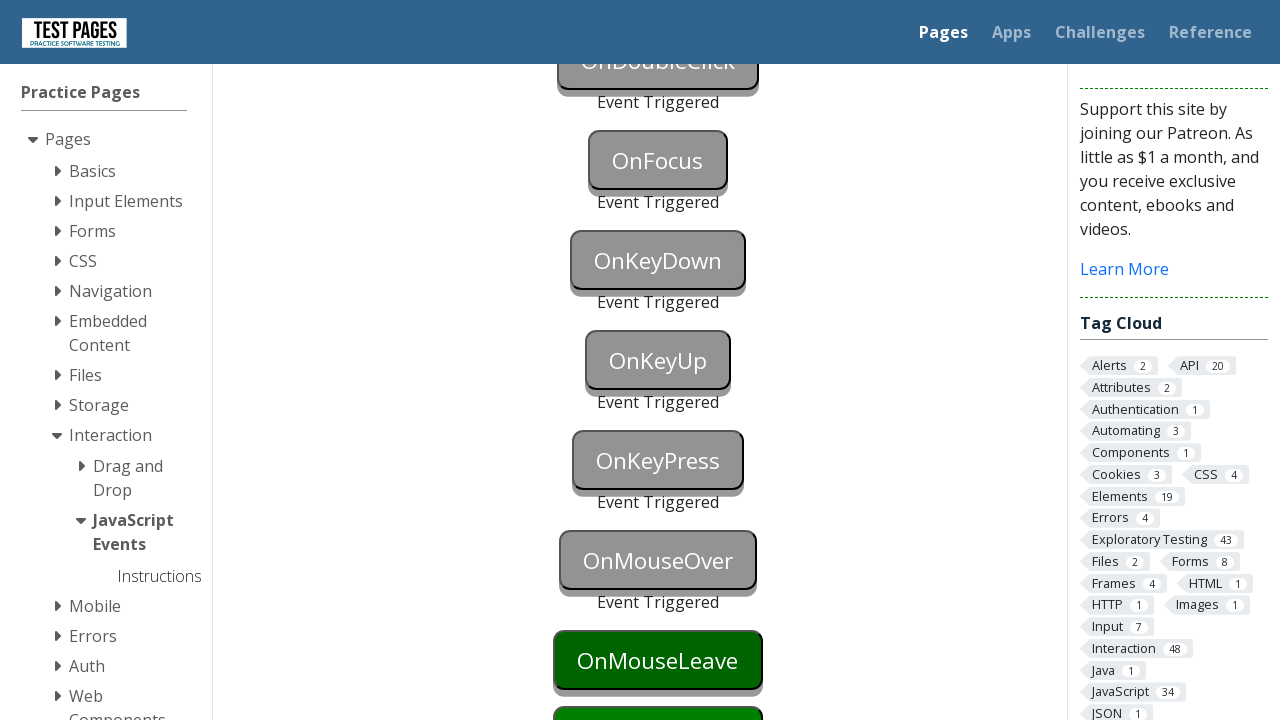

Moved mouse away to trigger mouseleave event at (0, 0)
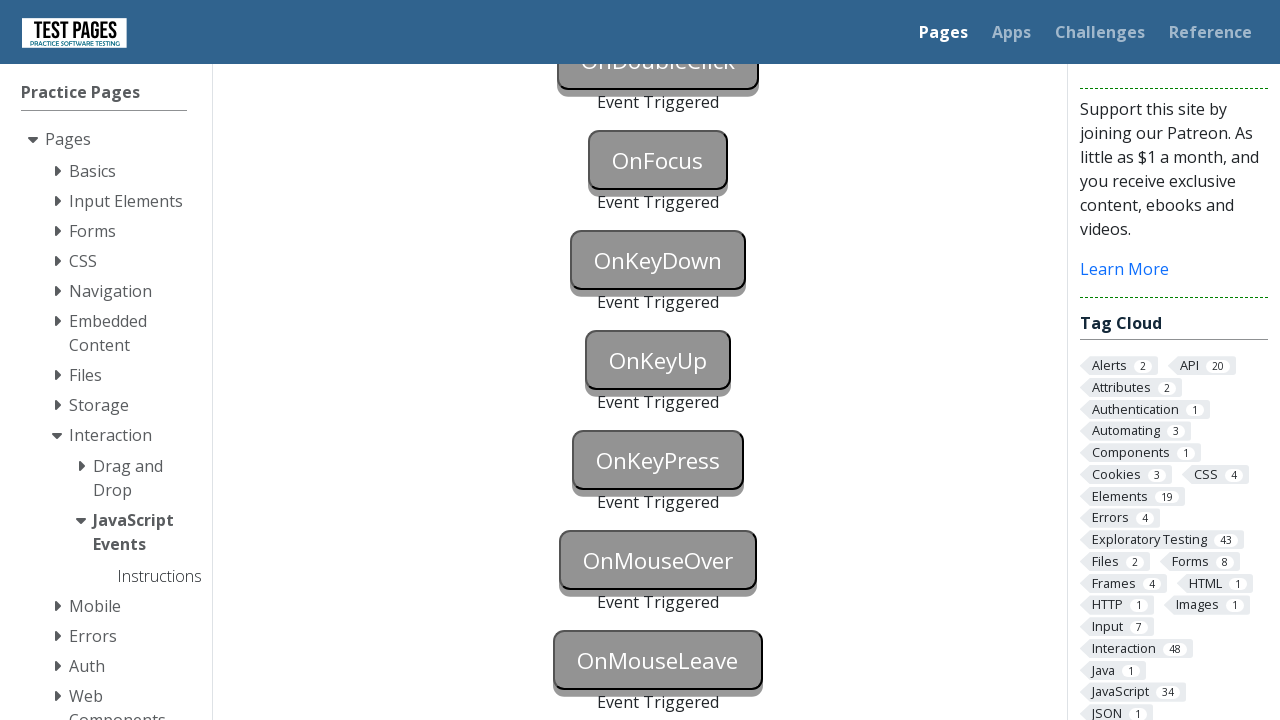

Retrieved bounding box of onmousedown element
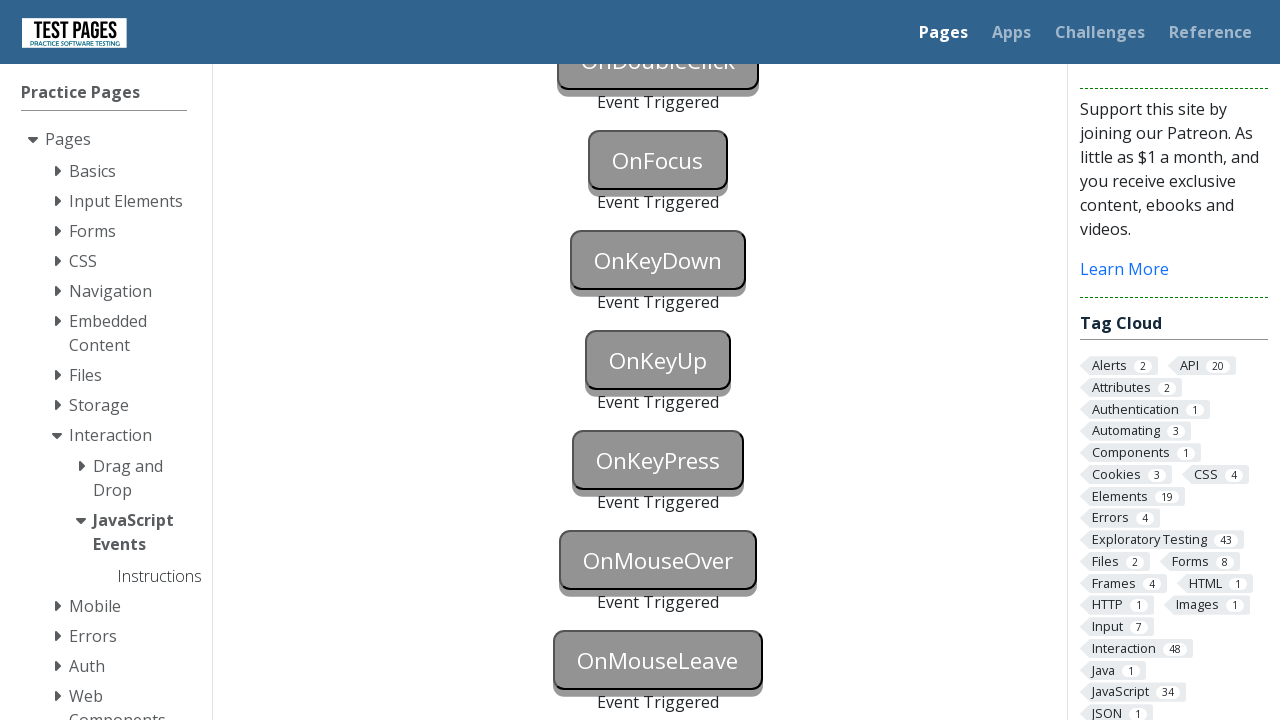

Moved mouse to center of onmousedown element at (658, 760)
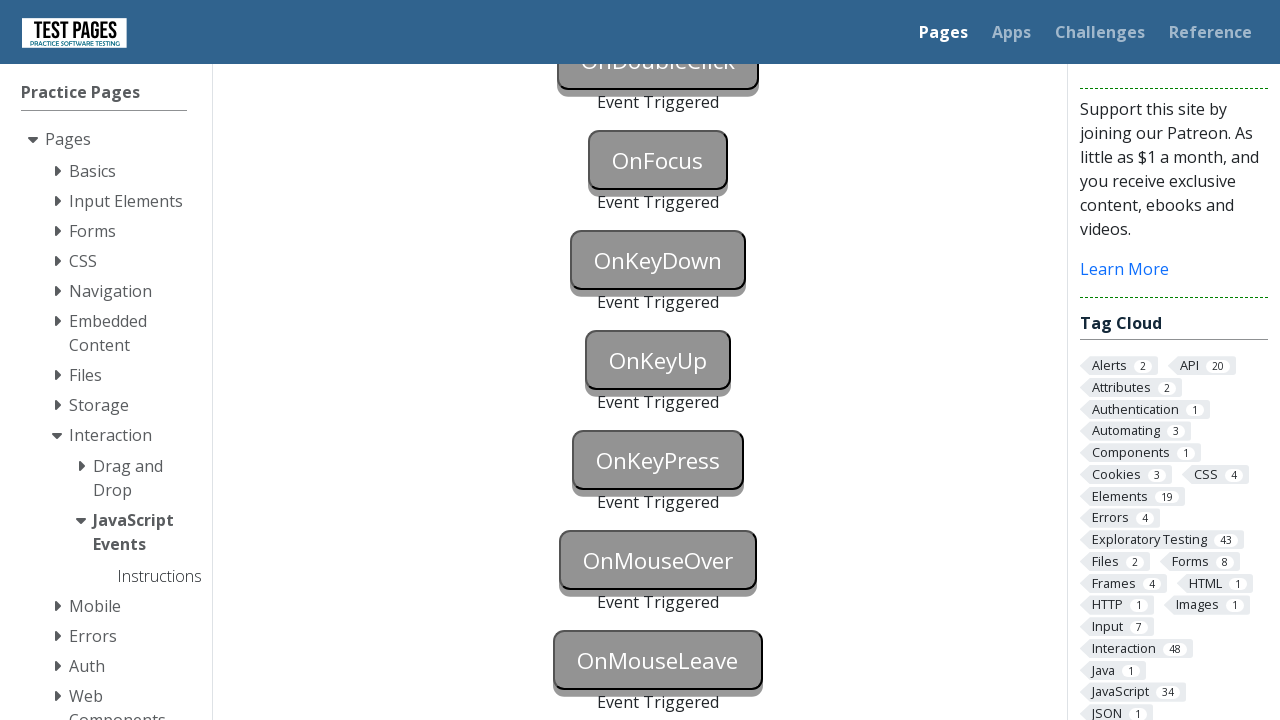

Pressed down mouse button to trigger mousedown event at (658, 760)
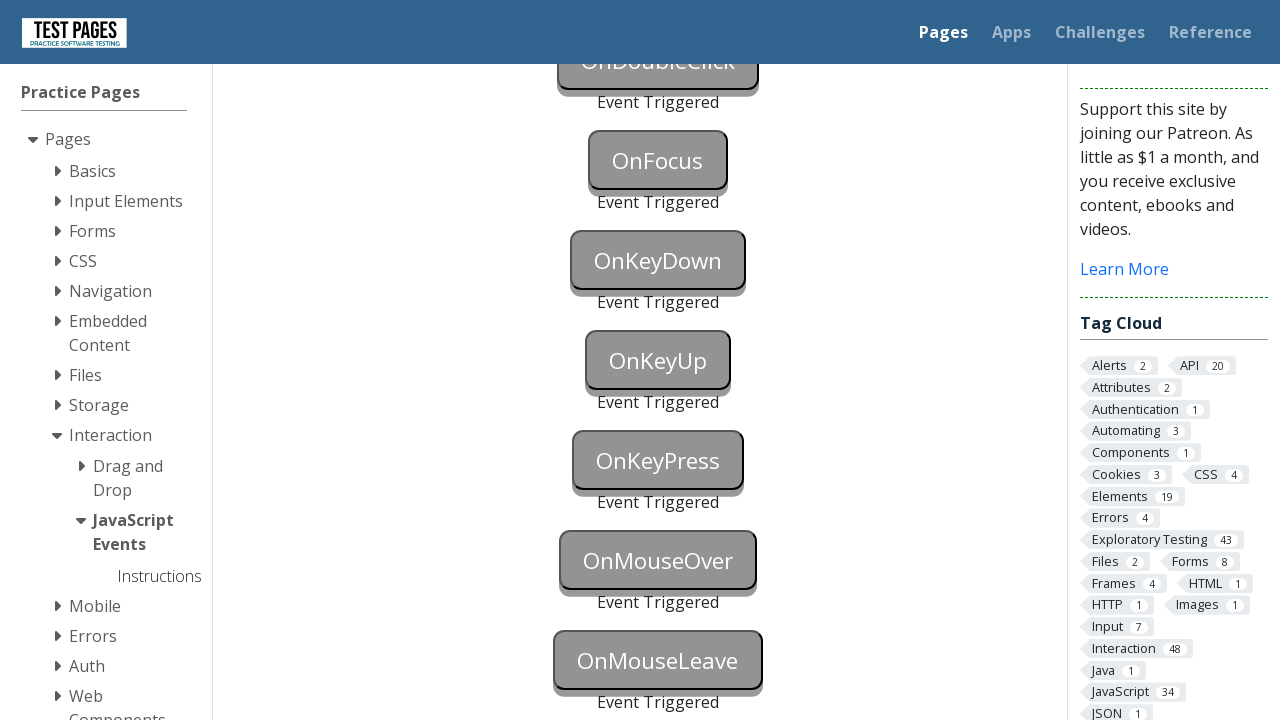

Released mouse button to trigger mouseup event at (658, 760)
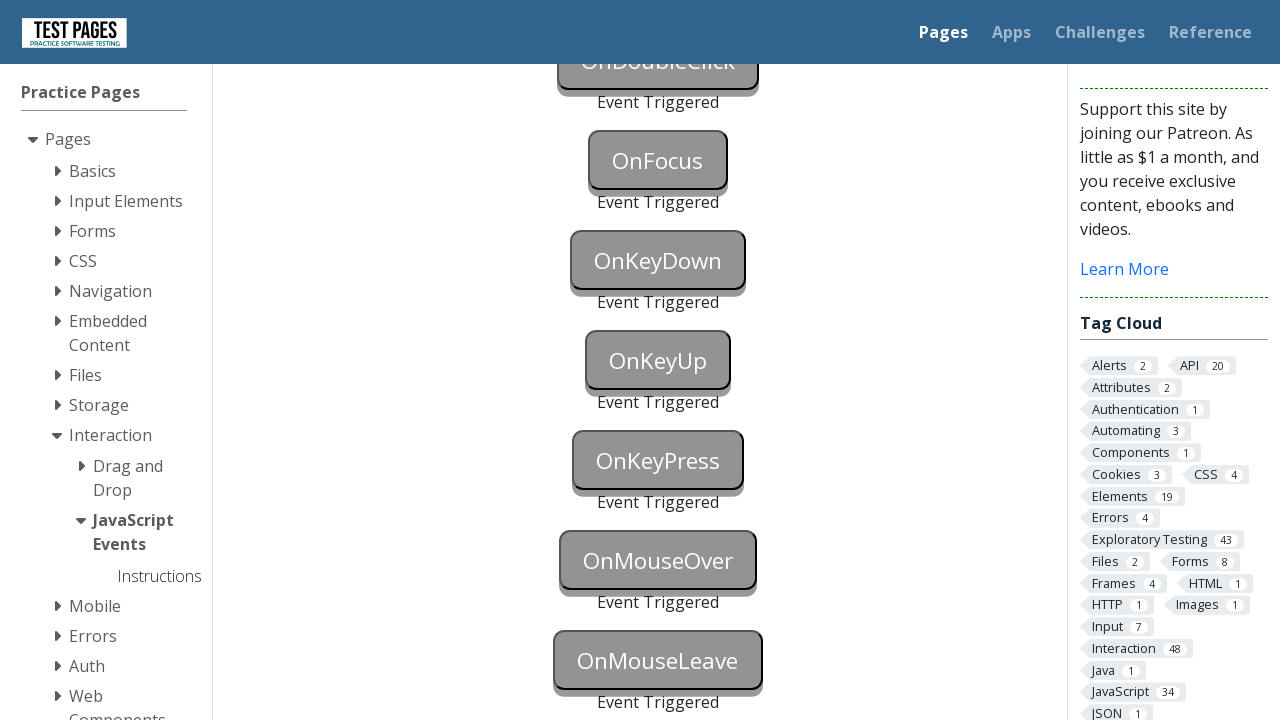

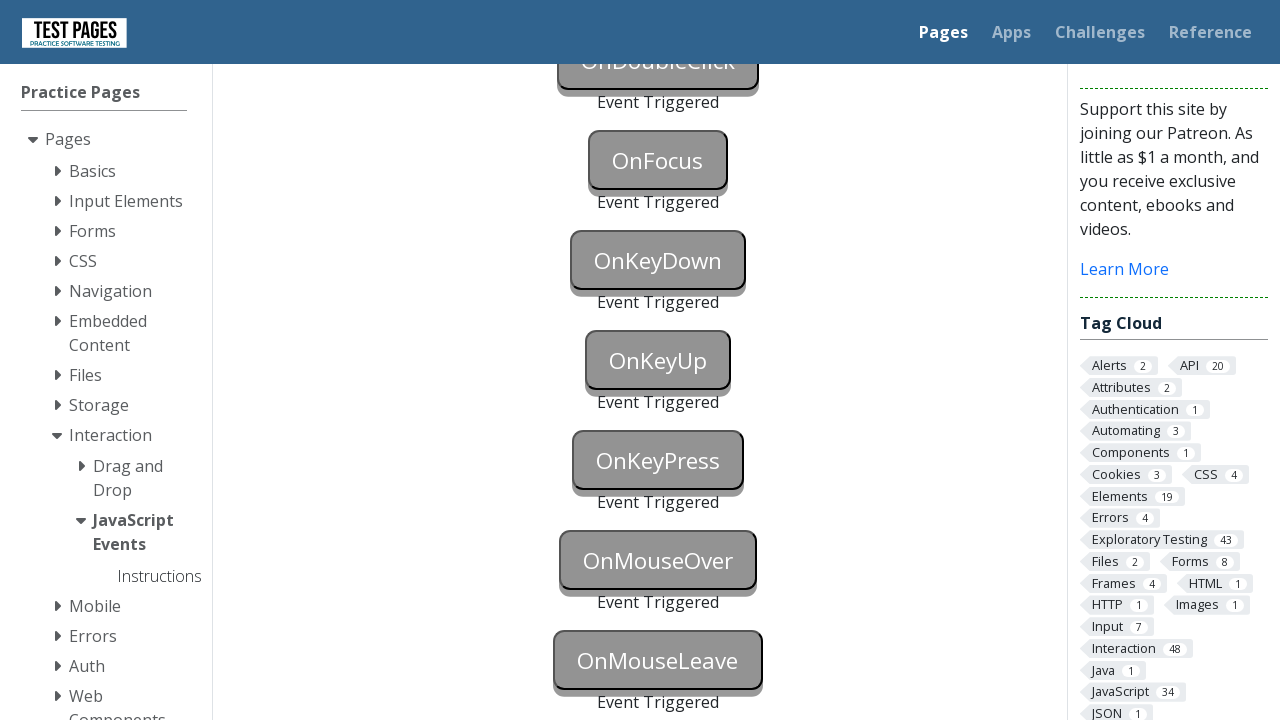